Tests dynamic page loading cleanup by clicking start and waiting for content to appear

Starting URL: http://the-internet.herokuapp.com/dynamic_loading/2

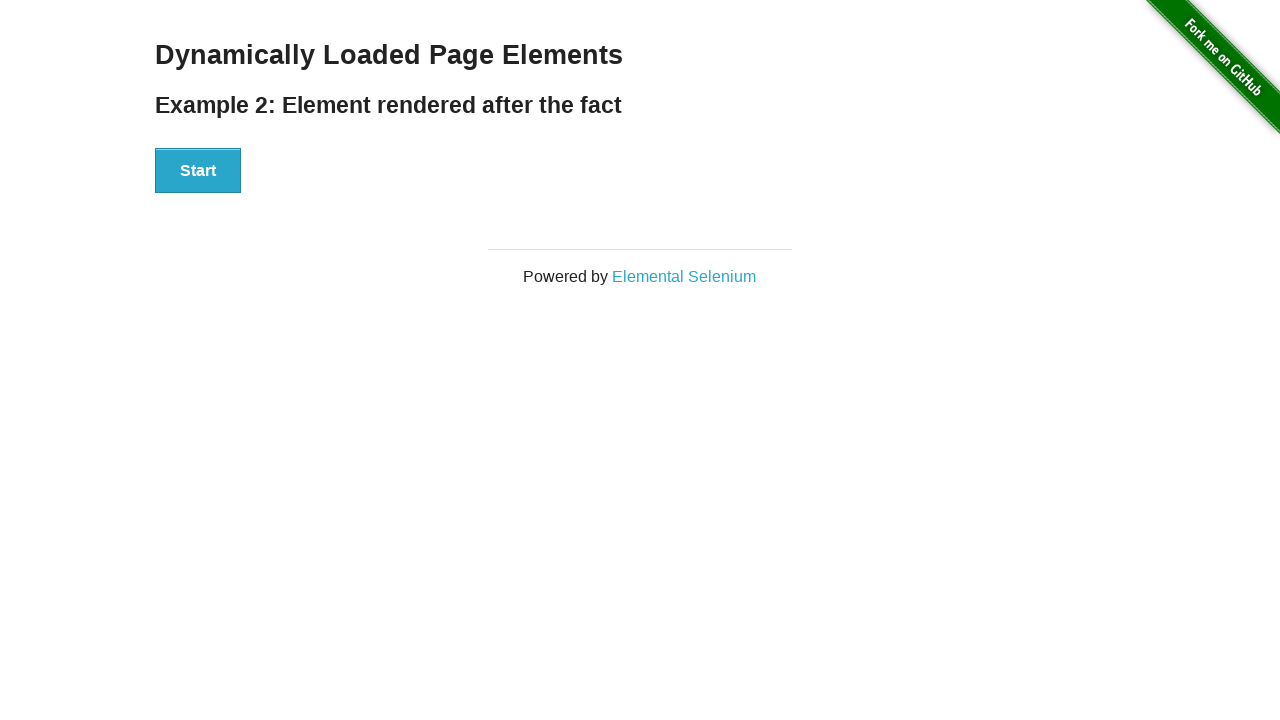

Clicked start button to trigger dynamic loading at (198, 171) on #start button
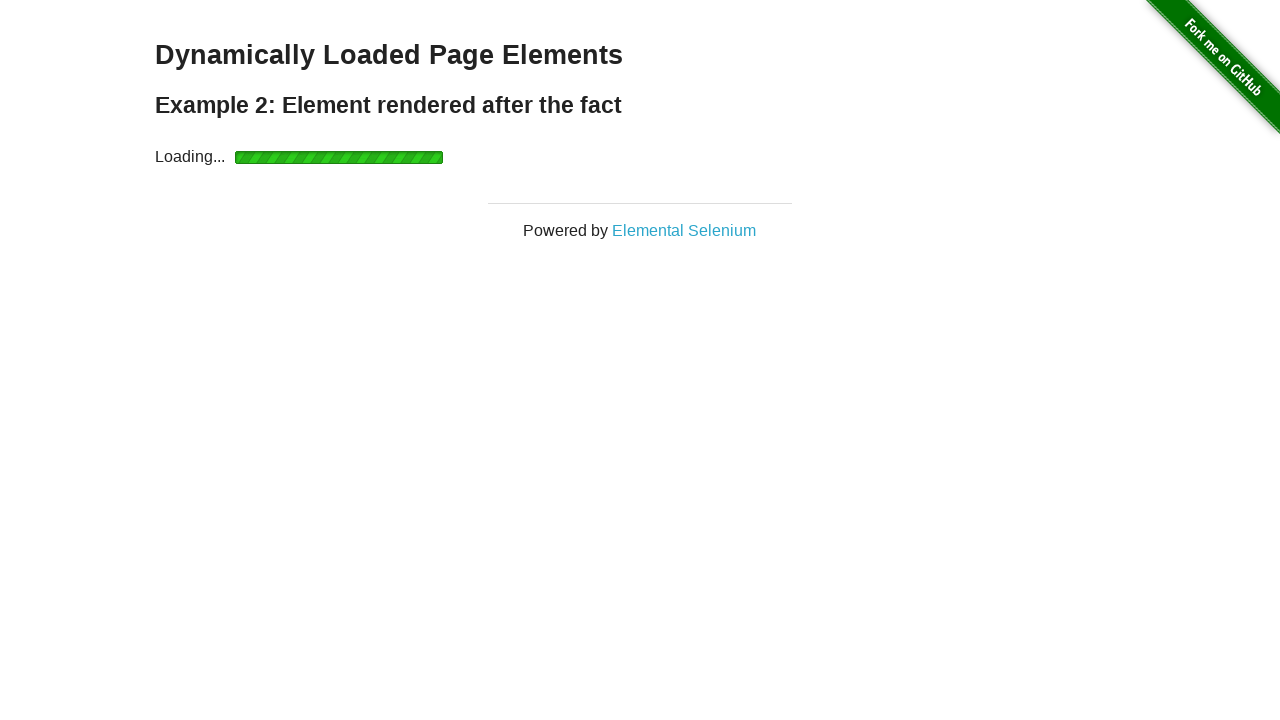

Waited for finish element to appear after dynamic loading
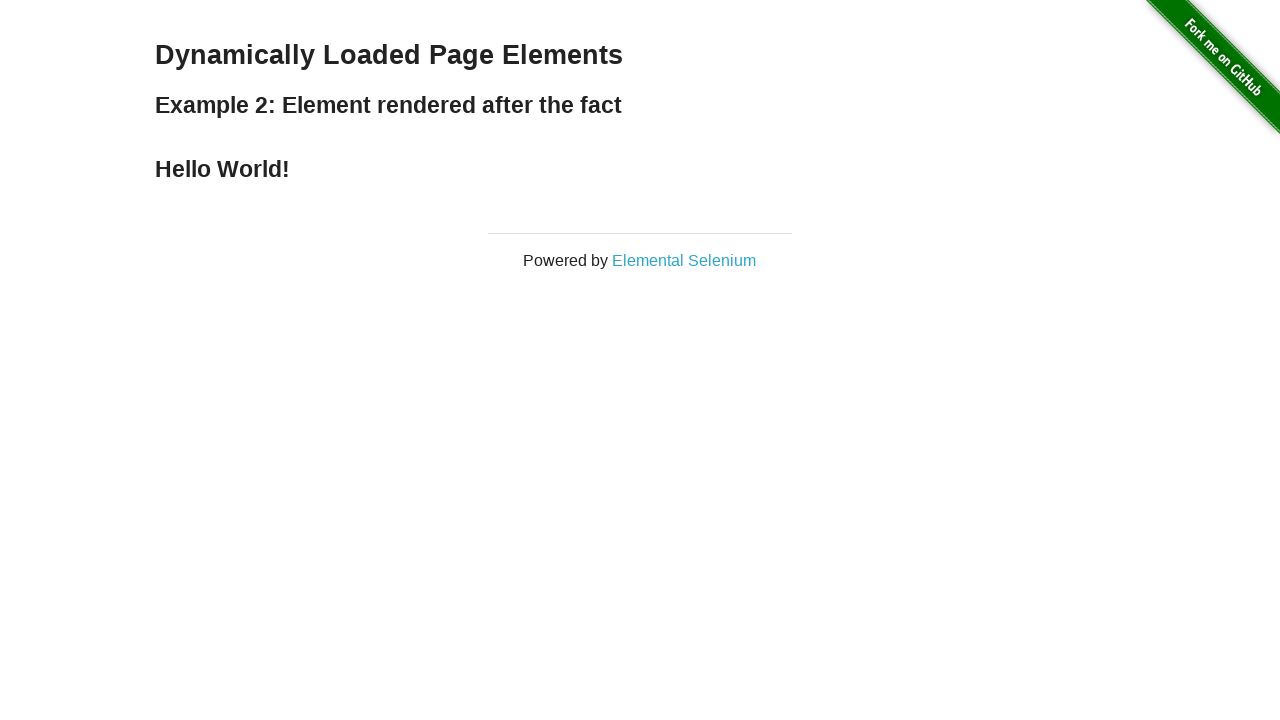

Verified loaded content displays 'Hello World!'
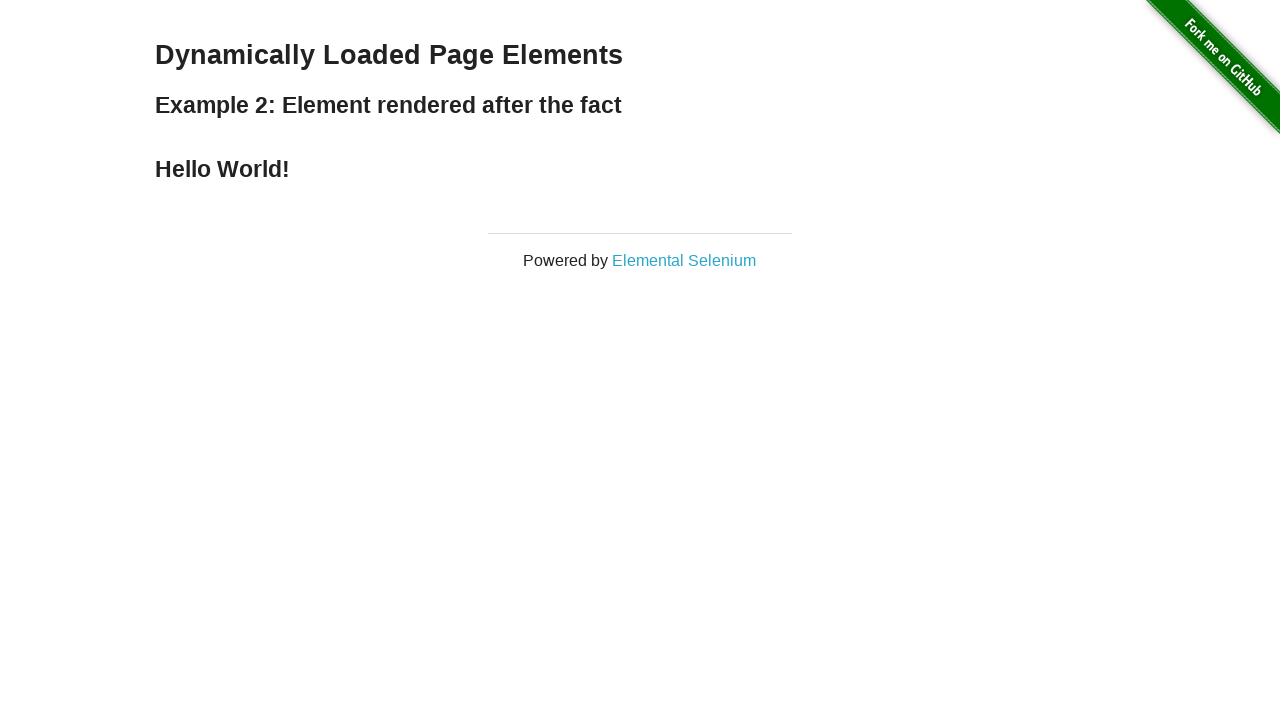

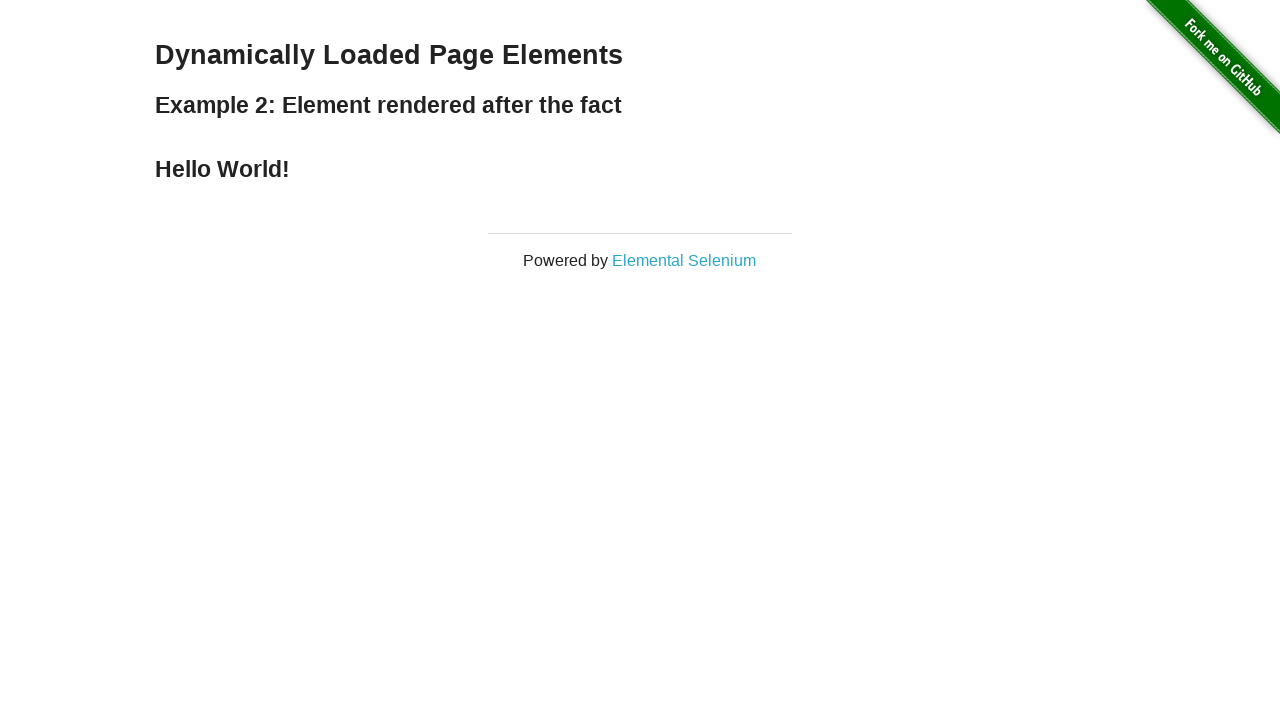